Tests pagination functionality on the Quotes to Scrape website by navigating through multiple pages using the "Next" button, verifying that quotes are displayed on each page.

Starting URL: http://quotes.toscrape.com/

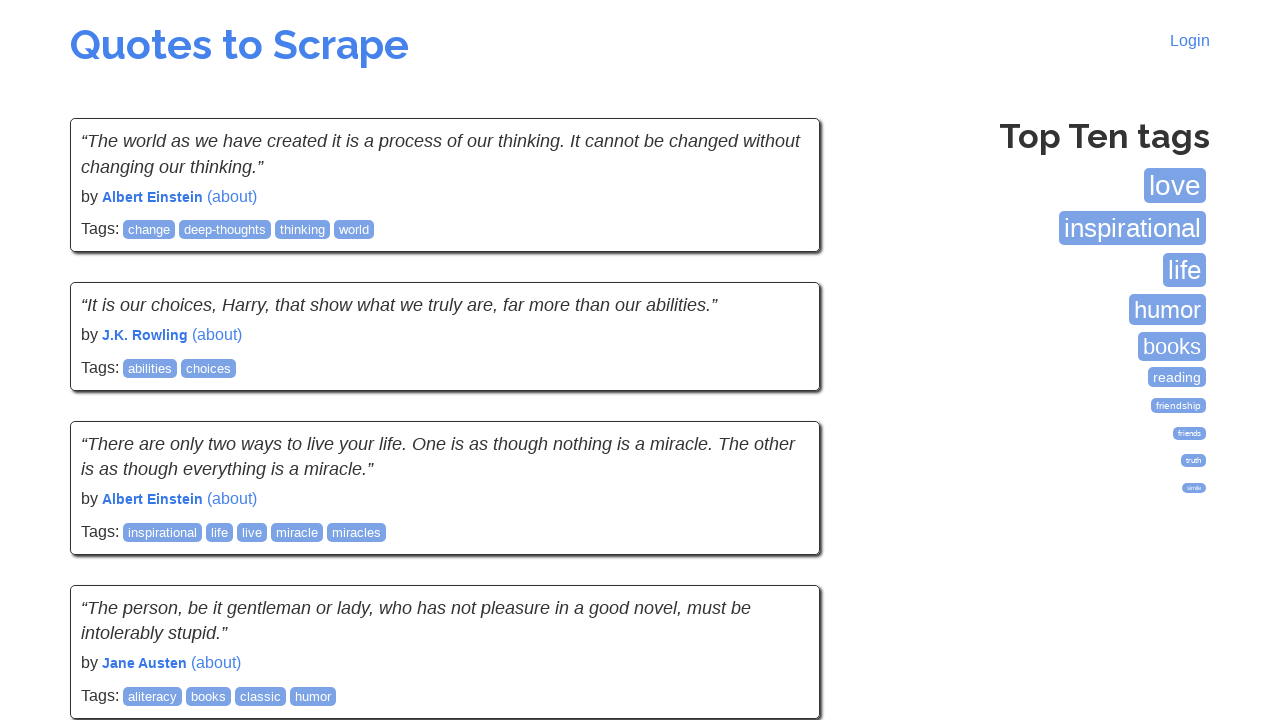

Waited for quotes text elements to load on the page
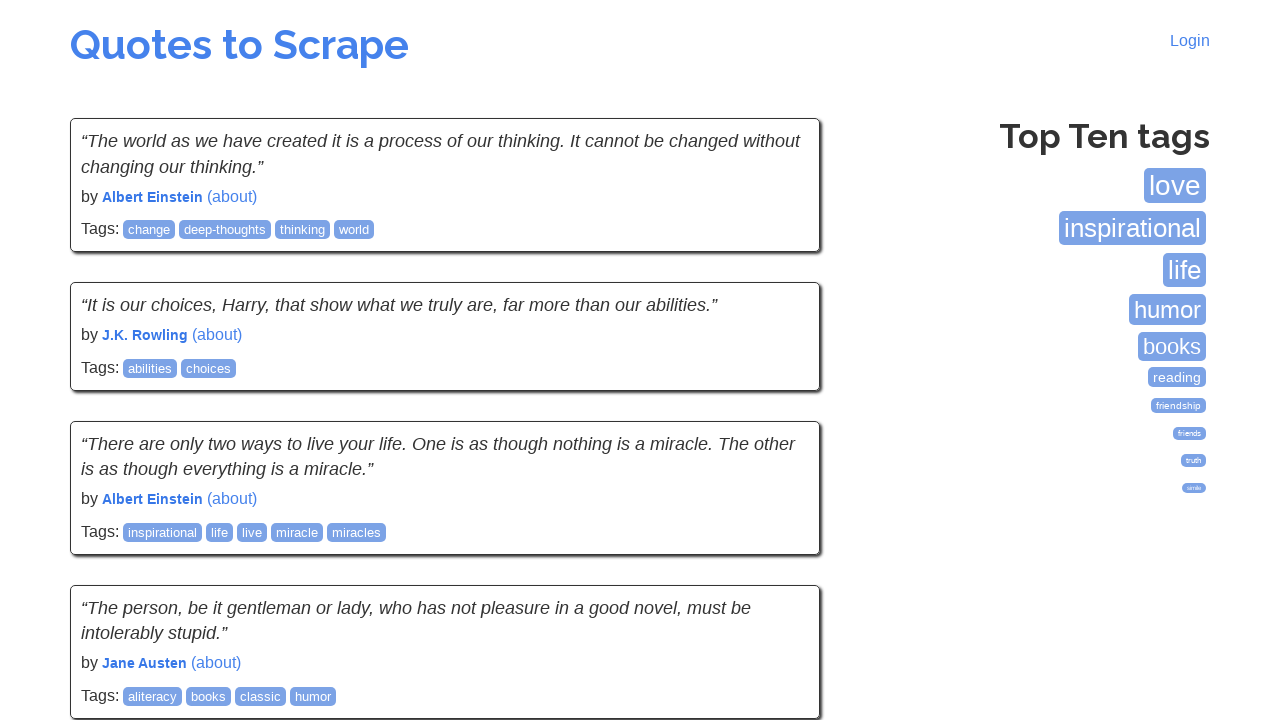

Waited for tags box to be visible
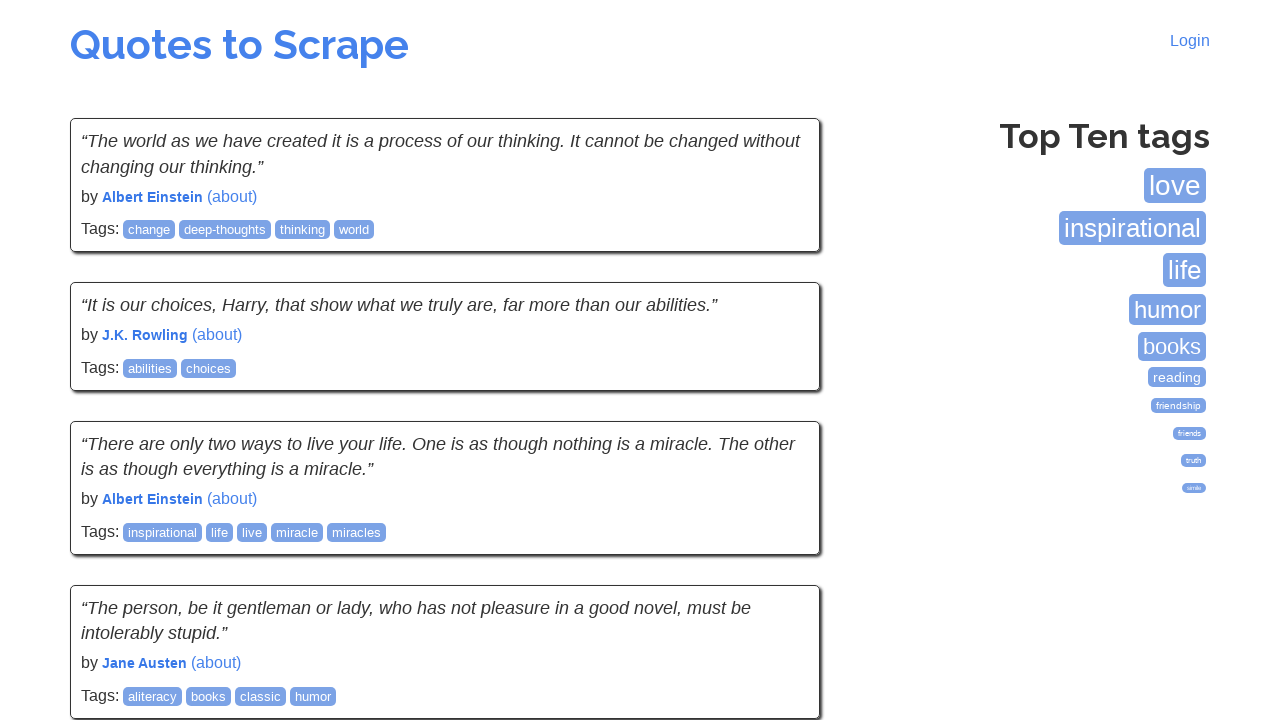

Verified quotes are displayed on page 1
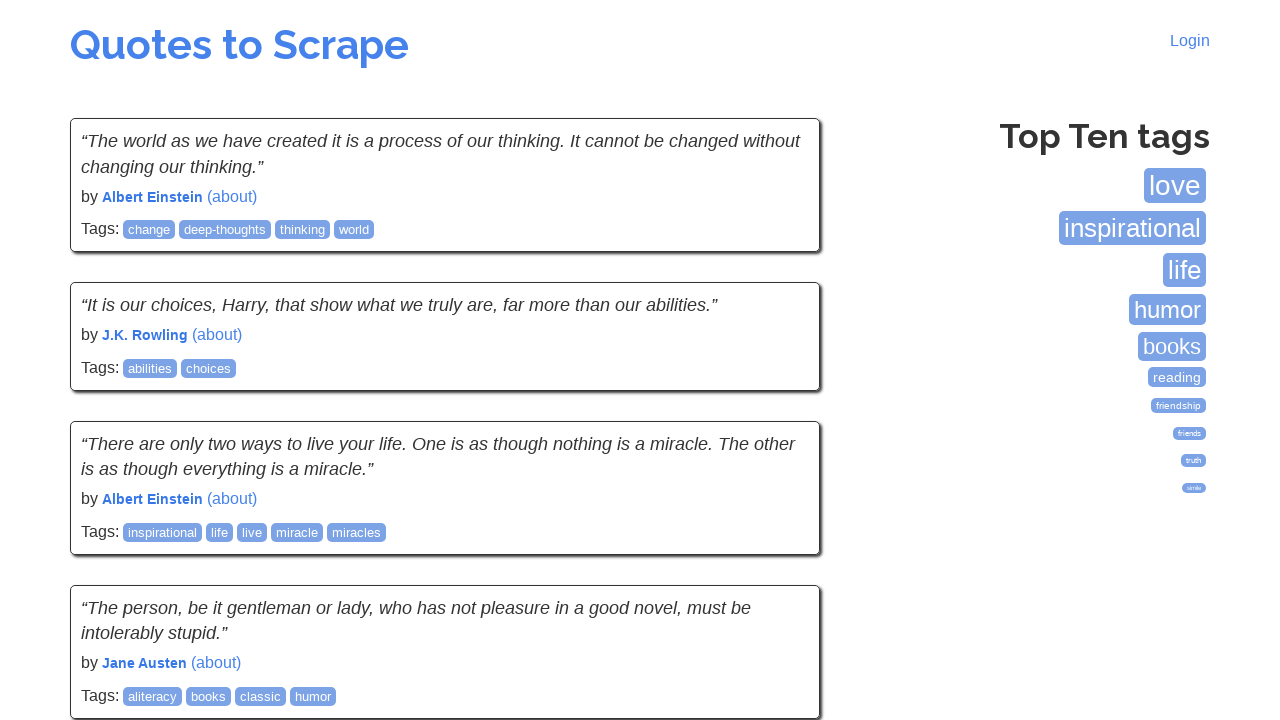

Clicked Next button to navigate to page 2 at (778, 542) on a:has-text('Next')
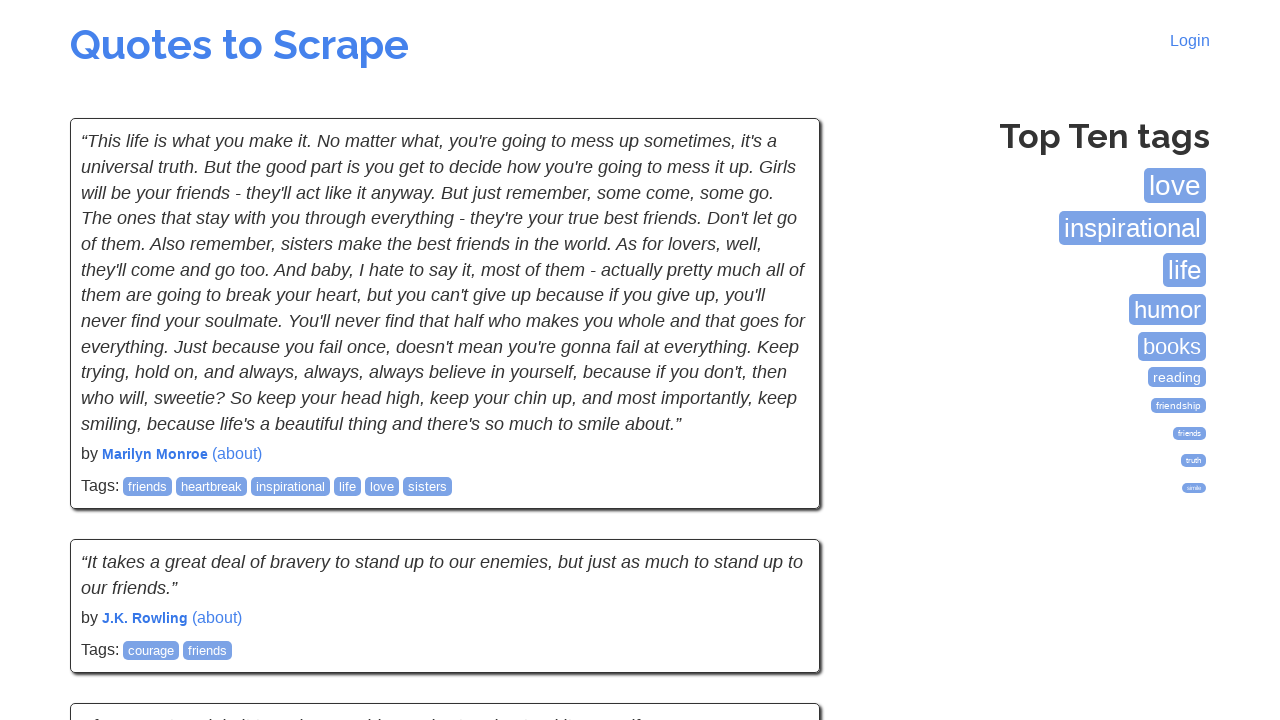

Waited for page 2 to fully load
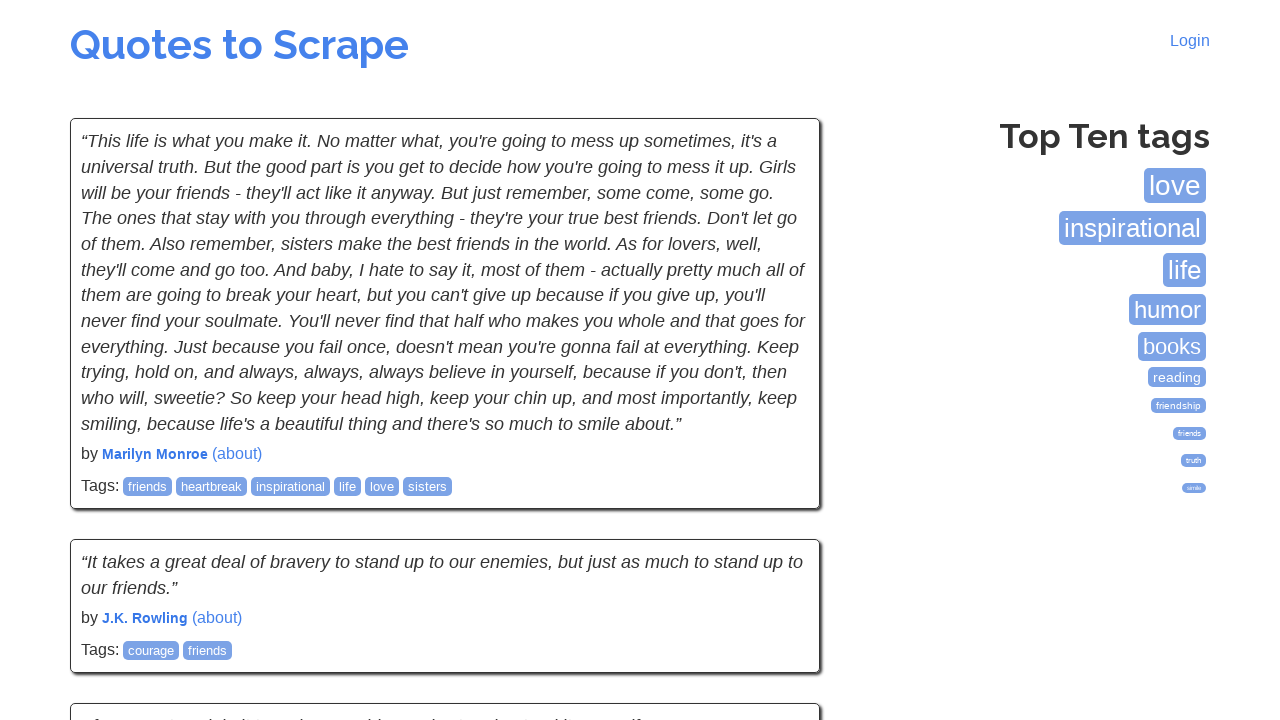

Verified quotes are displayed on page 2
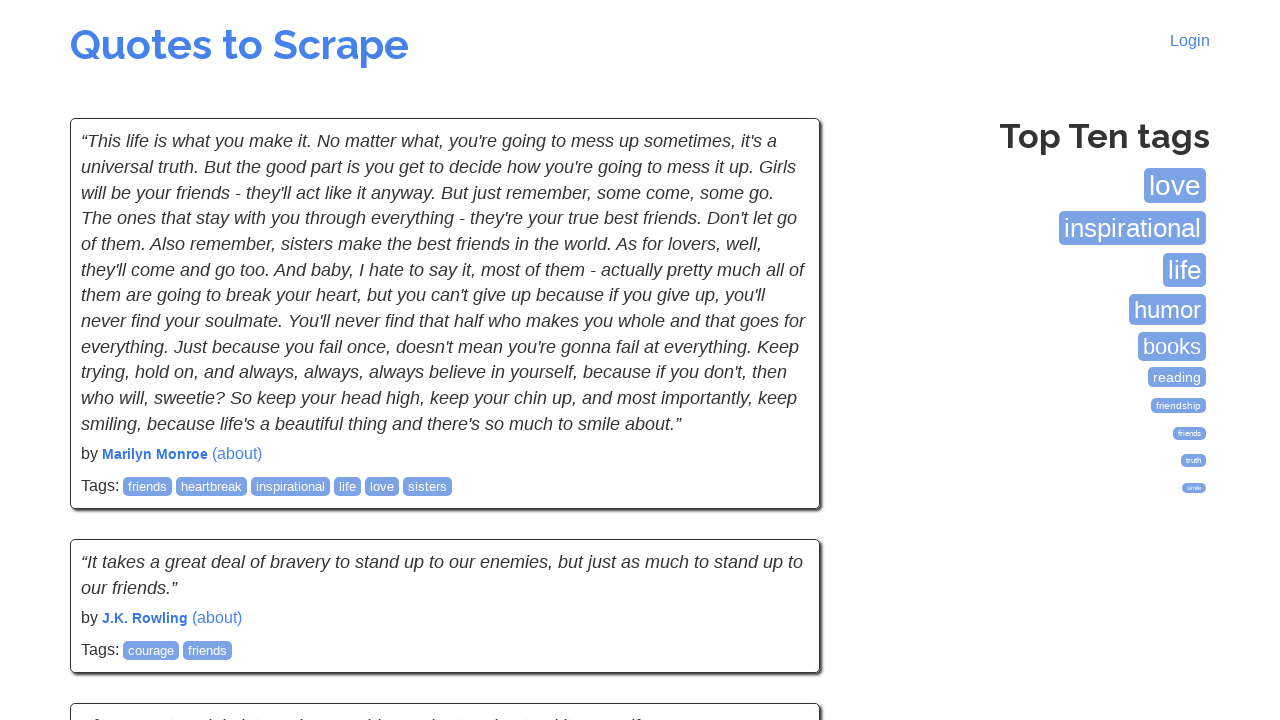

Clicked Next button to navigate to page 3 at (778, 542) on a:has-text('Next')
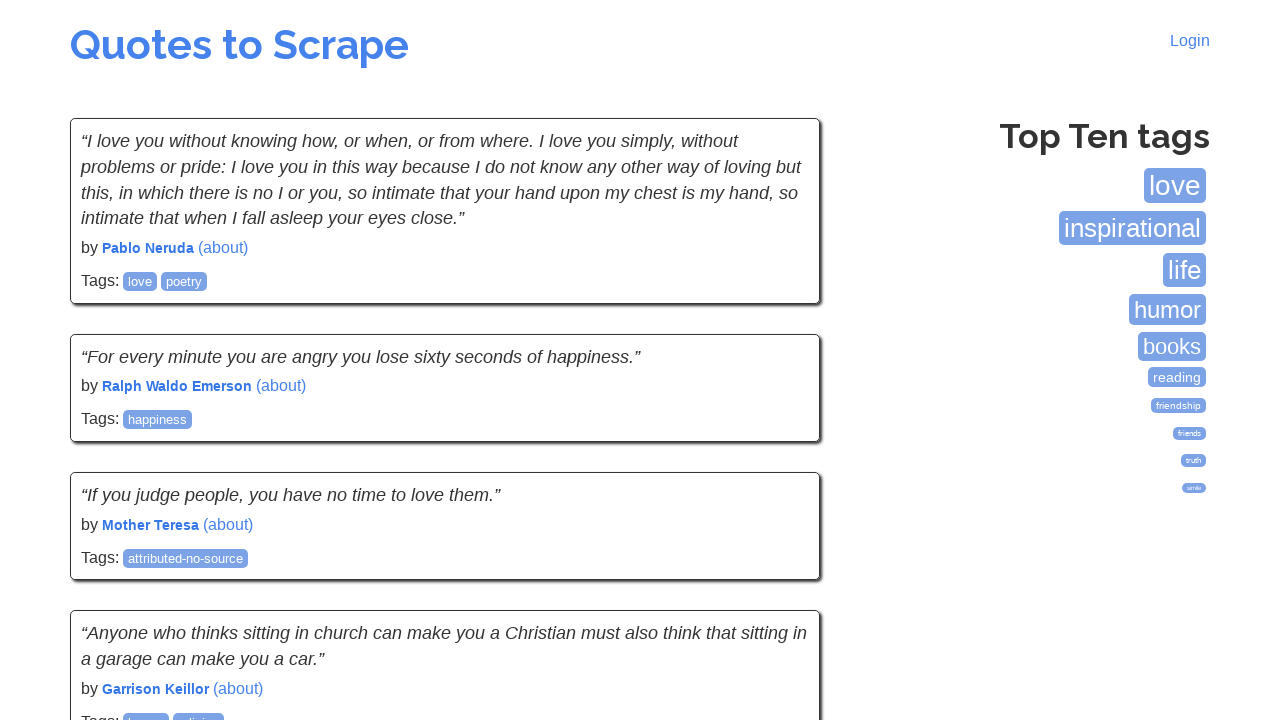

Waited for page 3 to fully load
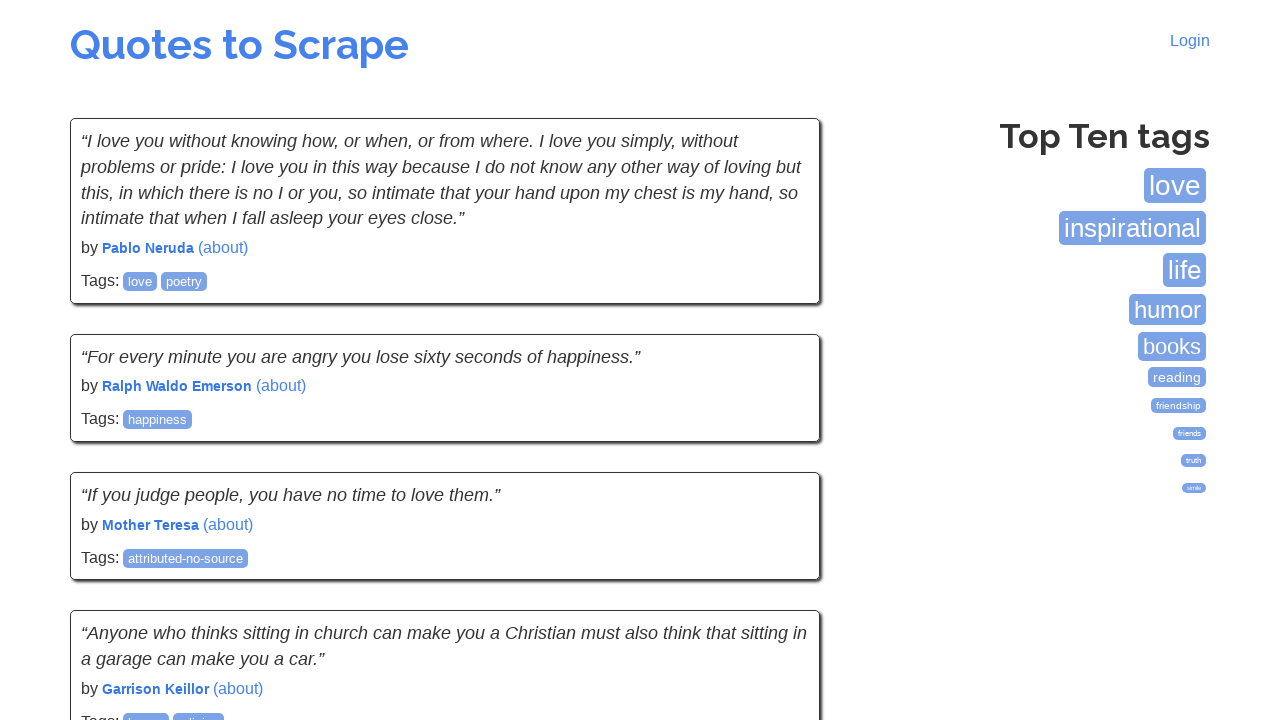

Verified quotes are displayed on page 3
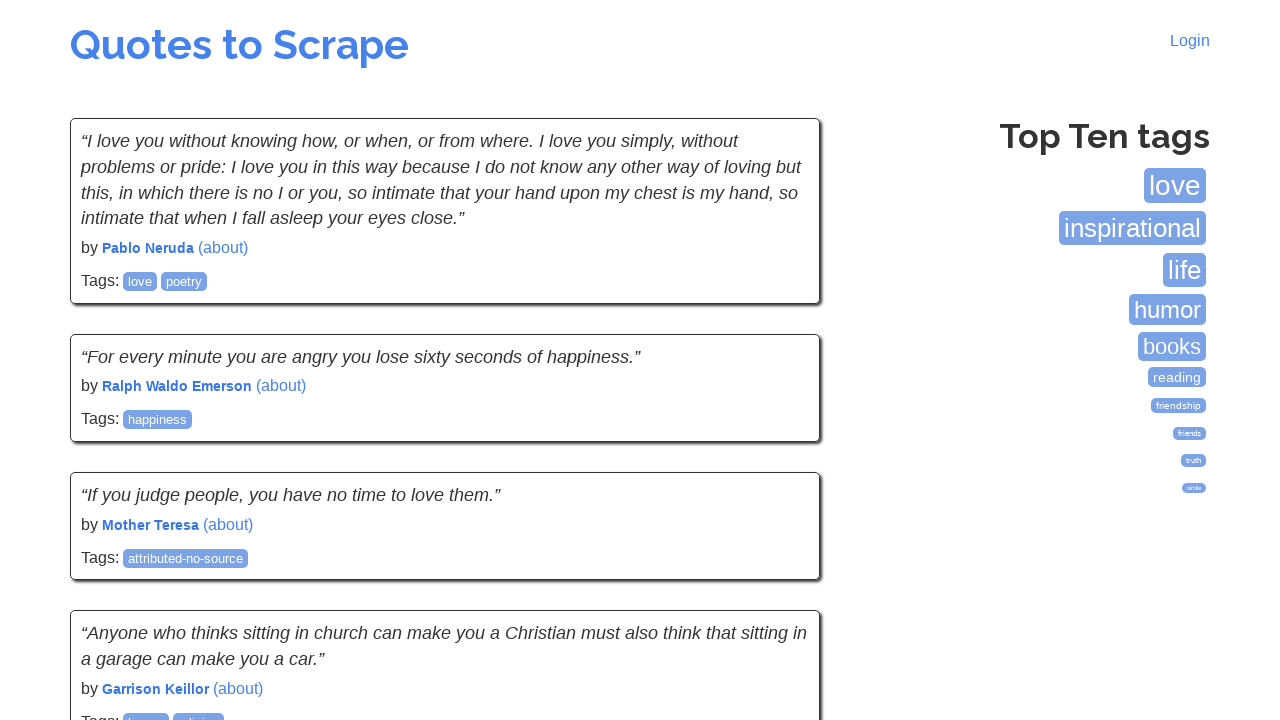

Clicked Next button to navigate to page 4 at (778, 542) on a:has-text('Next')
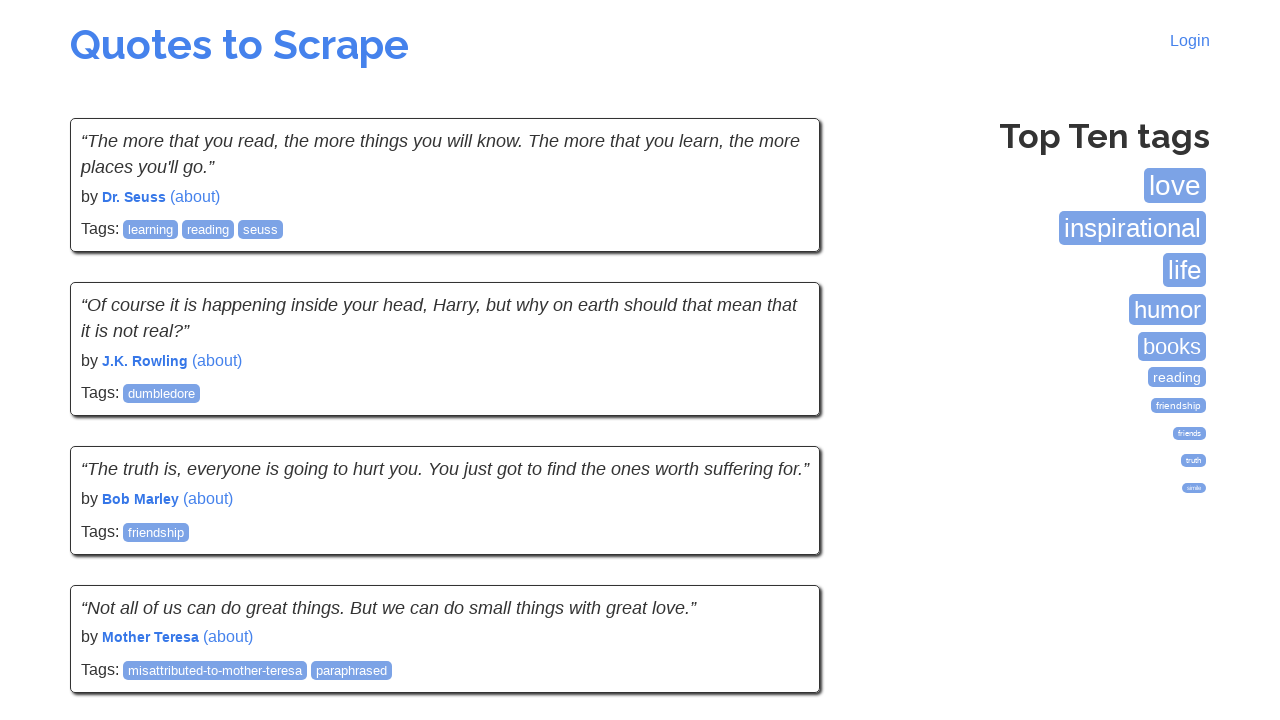

Waited for page 4 to fully load
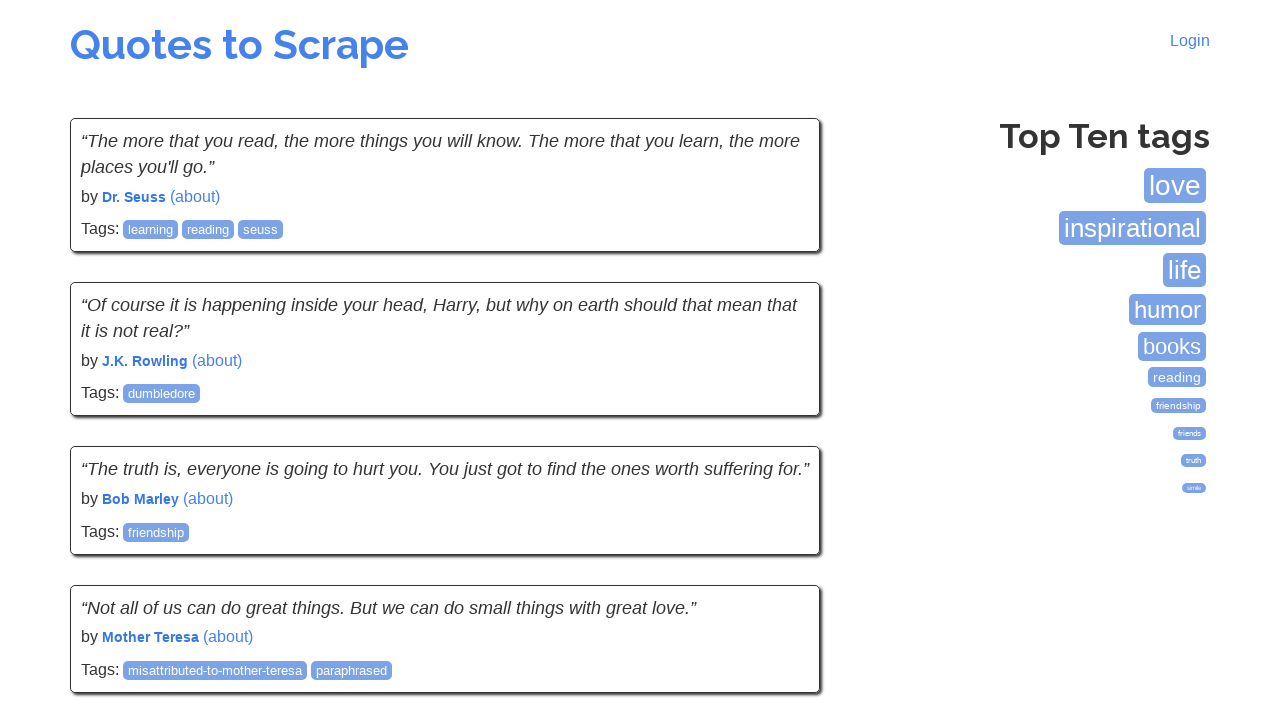

Verified quotes are displayed on page 4
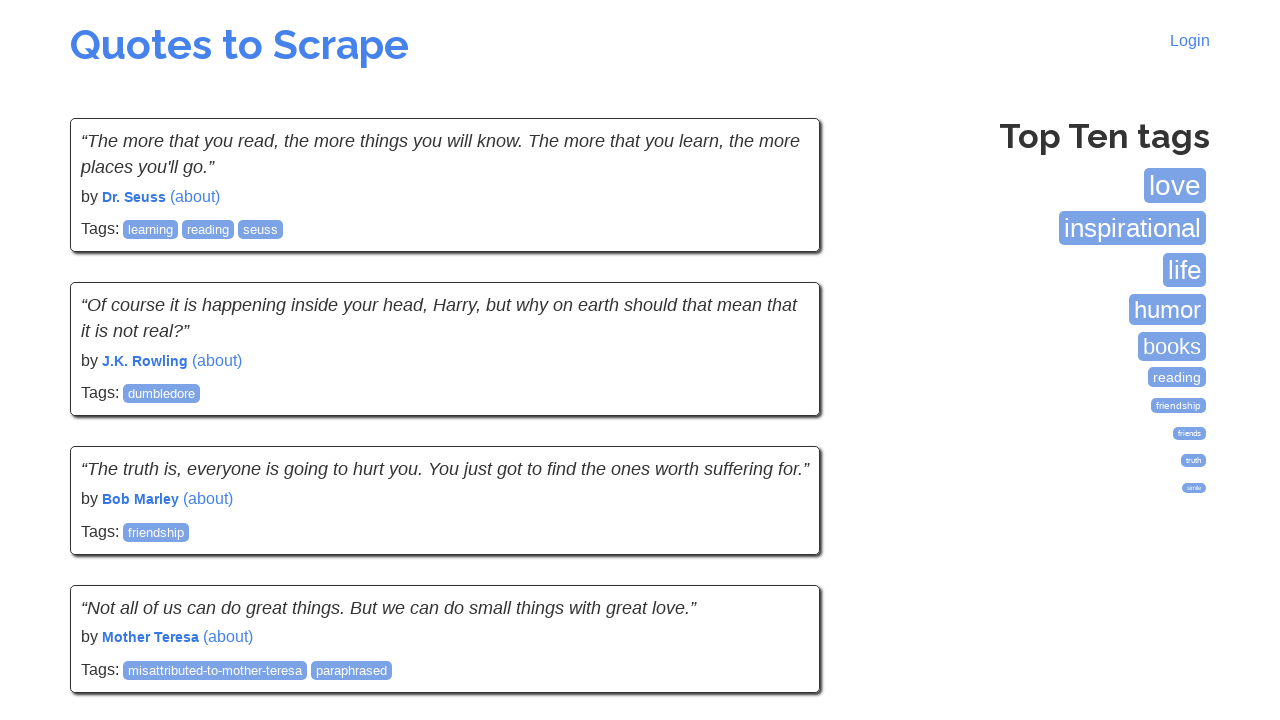

Clicked Next button to navigate to page 5 at (778, 542) on a:has-text('Next')
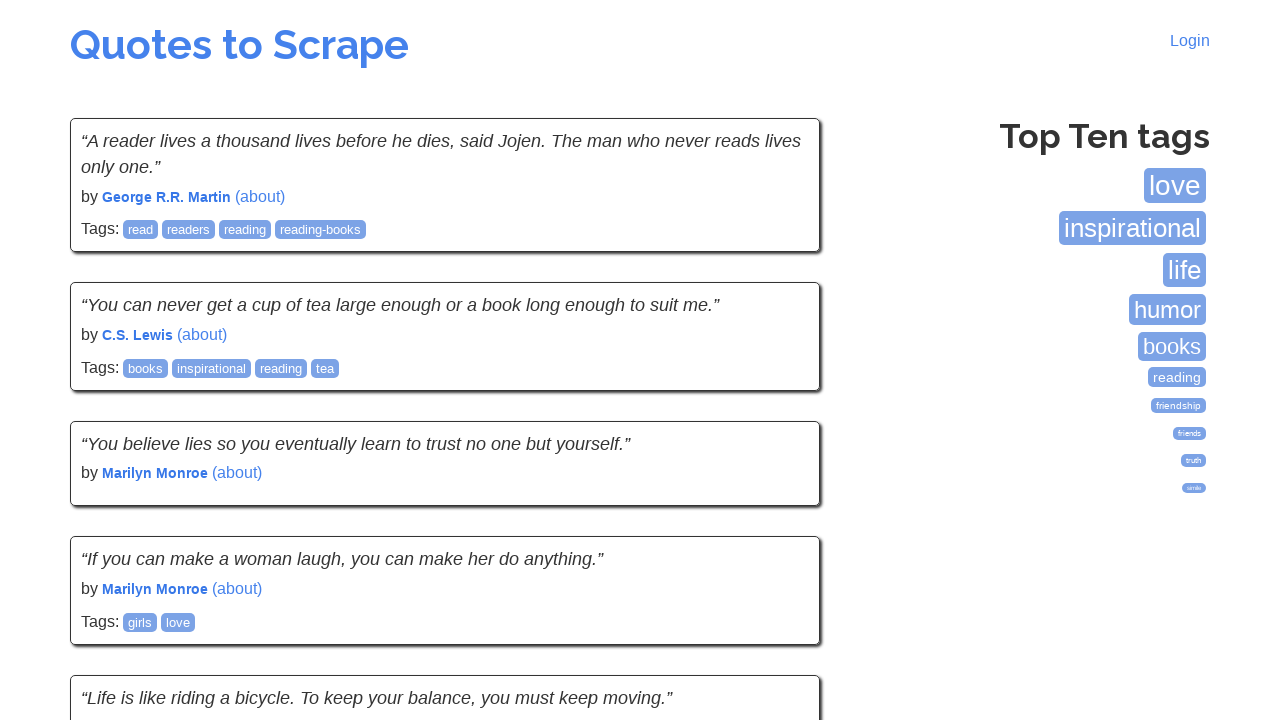

Waited for page 5 to fully load
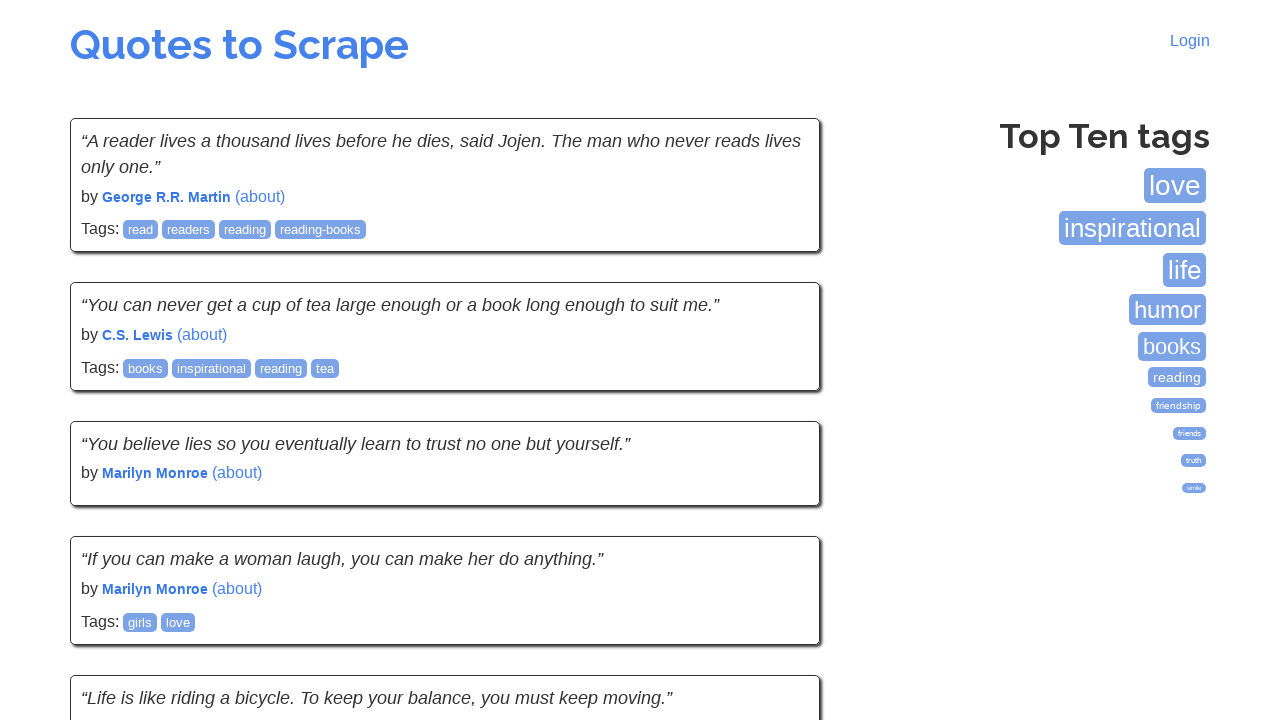

Verified quotes are displayed on page 5
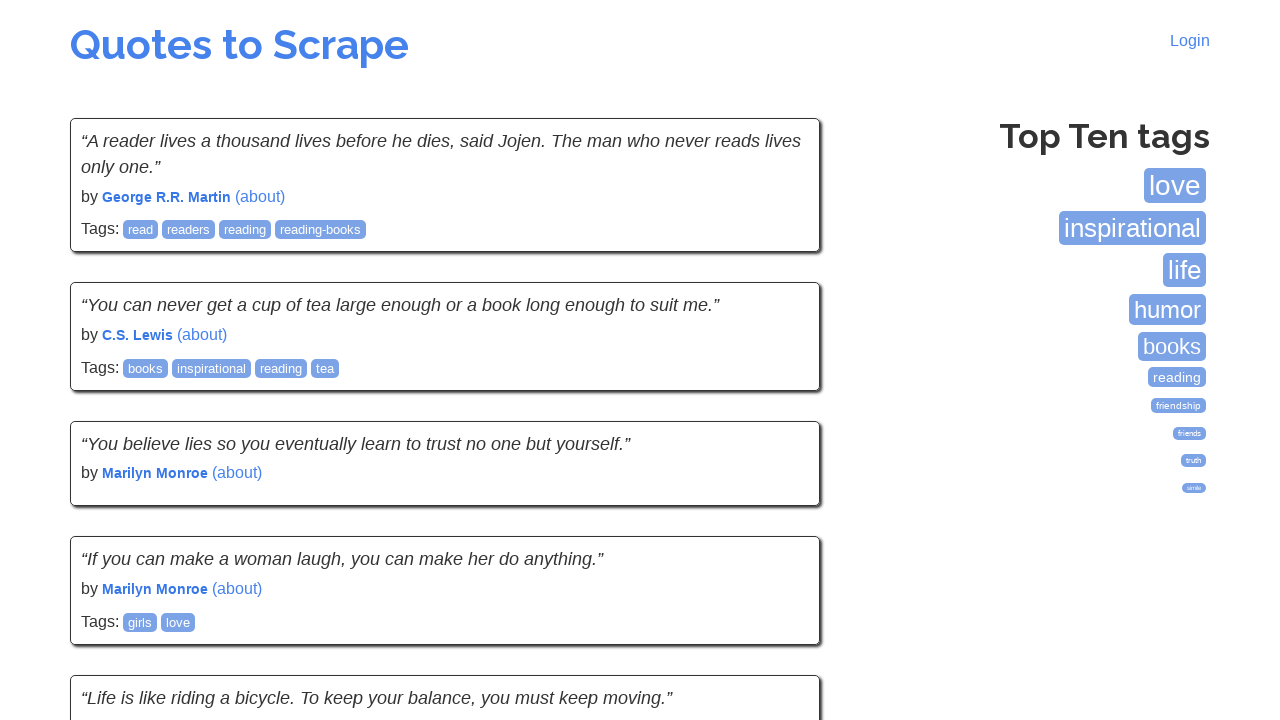

Clicked Next button to navigate to page 6 at (778, 541) on a:has-text('Next')
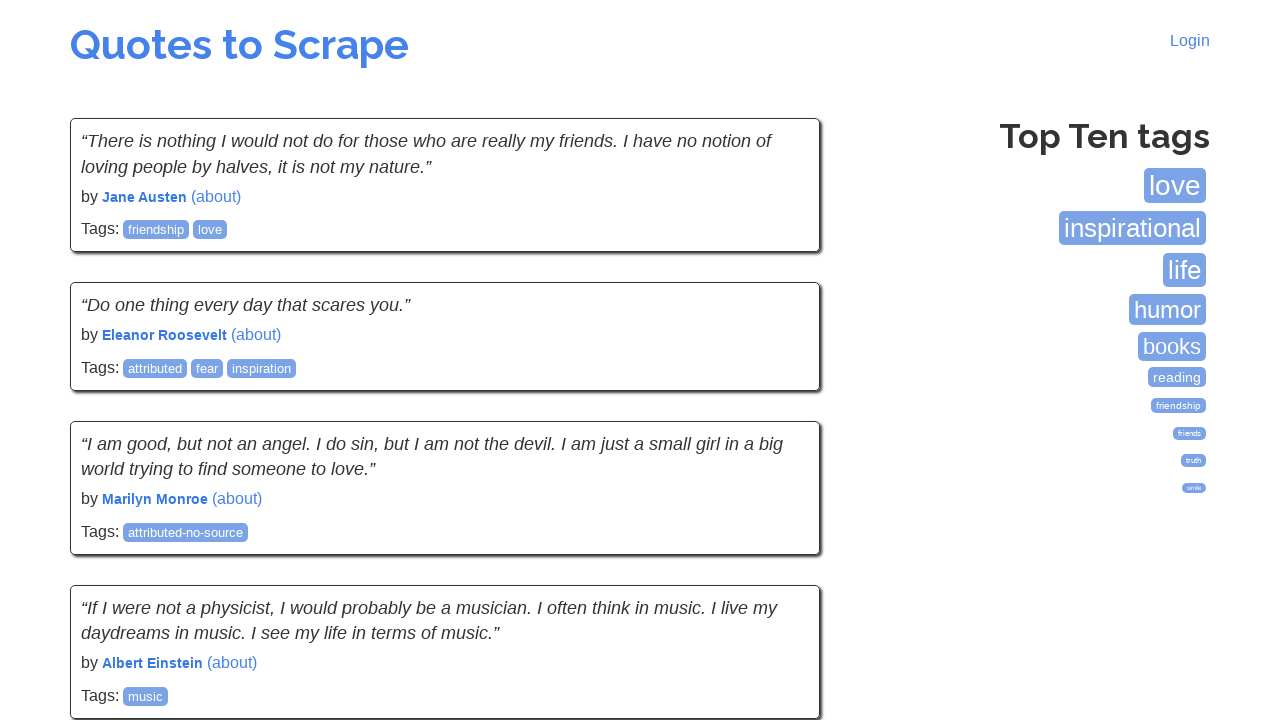

Waited for page 6 to fully load
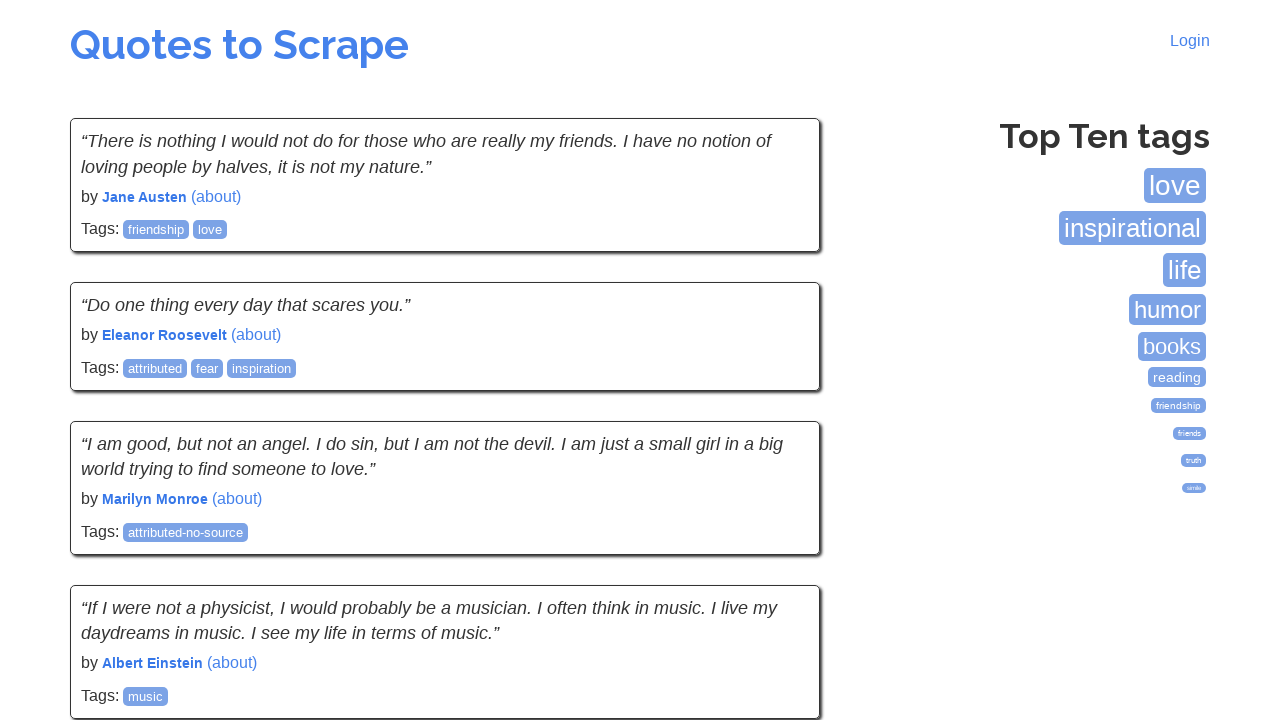

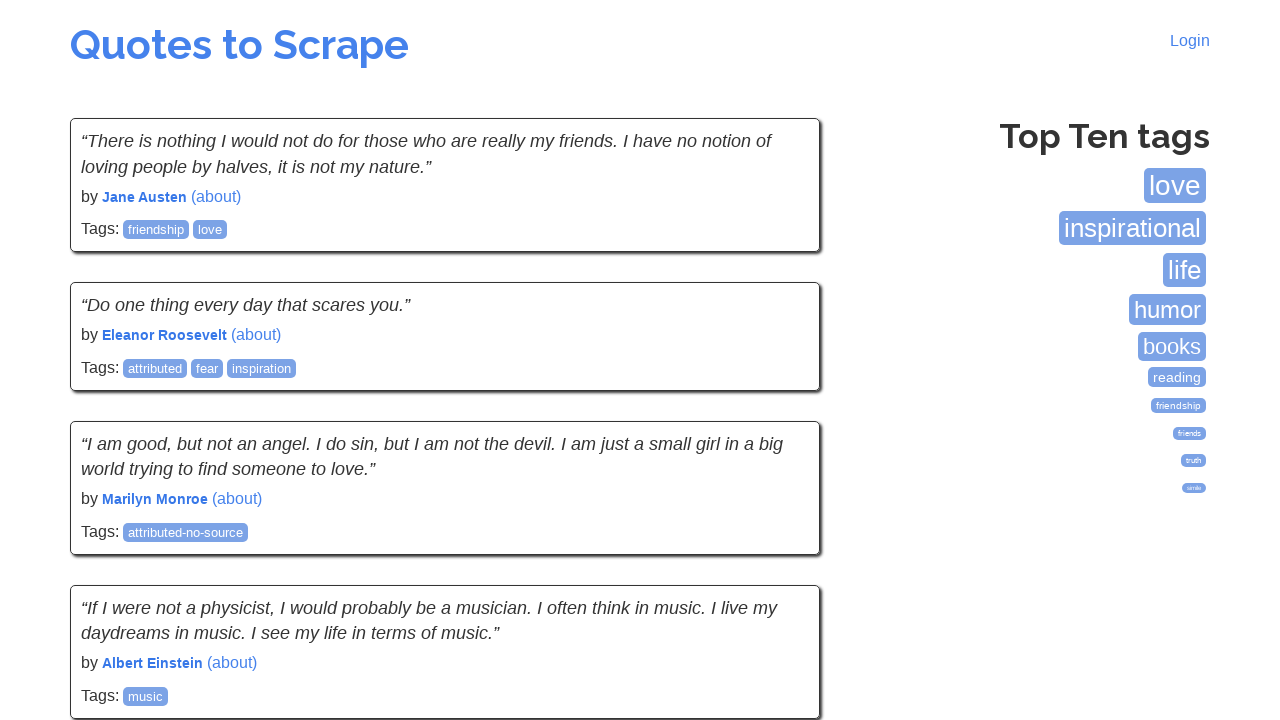